Tests a math challenge form by reading a displayed value, calculating the answer using a logarithmic formula, filling in the result, checking required checkboxes, and submitting the form.

Starting URL: https://suninjuly.github.io/math.html

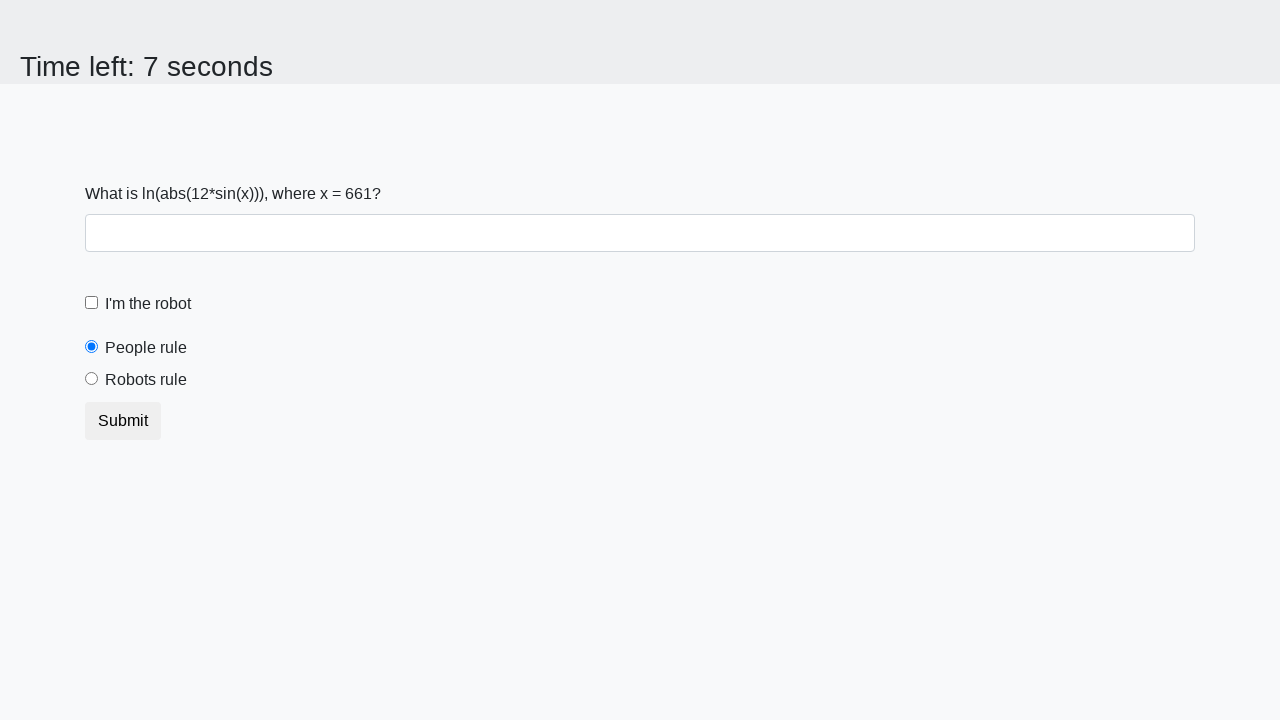

Read x value from the math challenge form
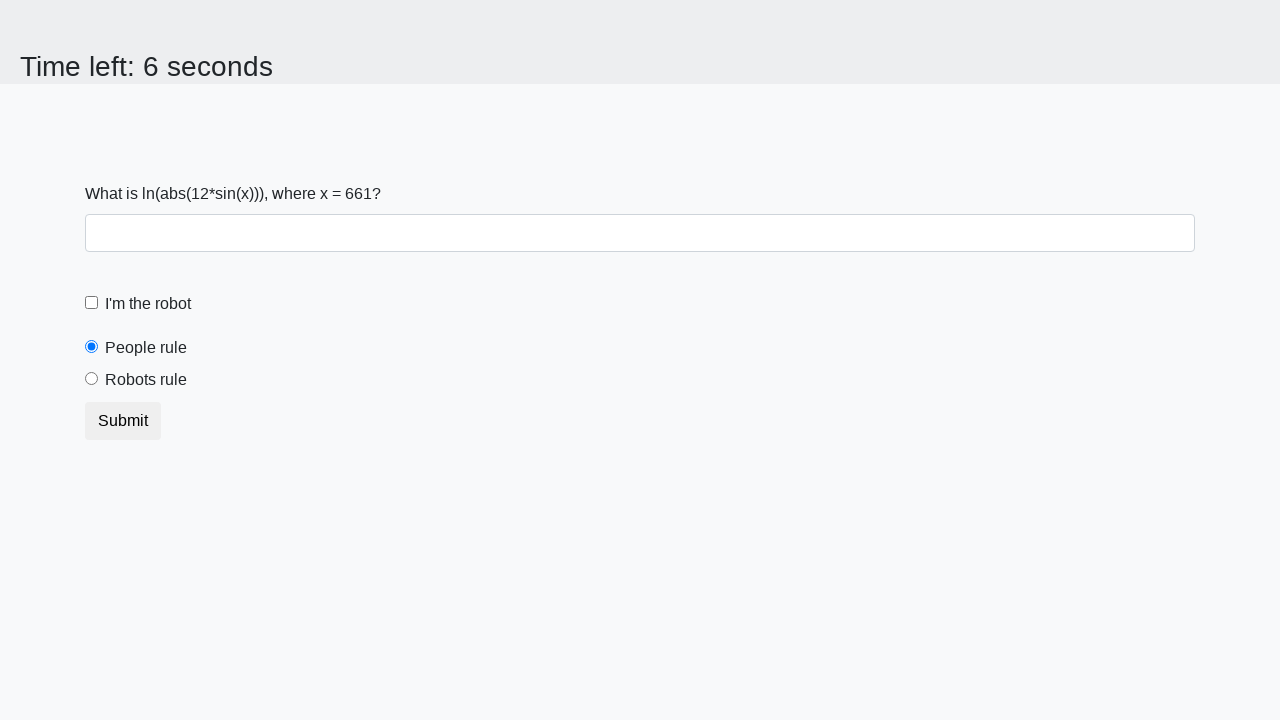

Calculated logarithmic formula result: log(|12*sin(x)|)
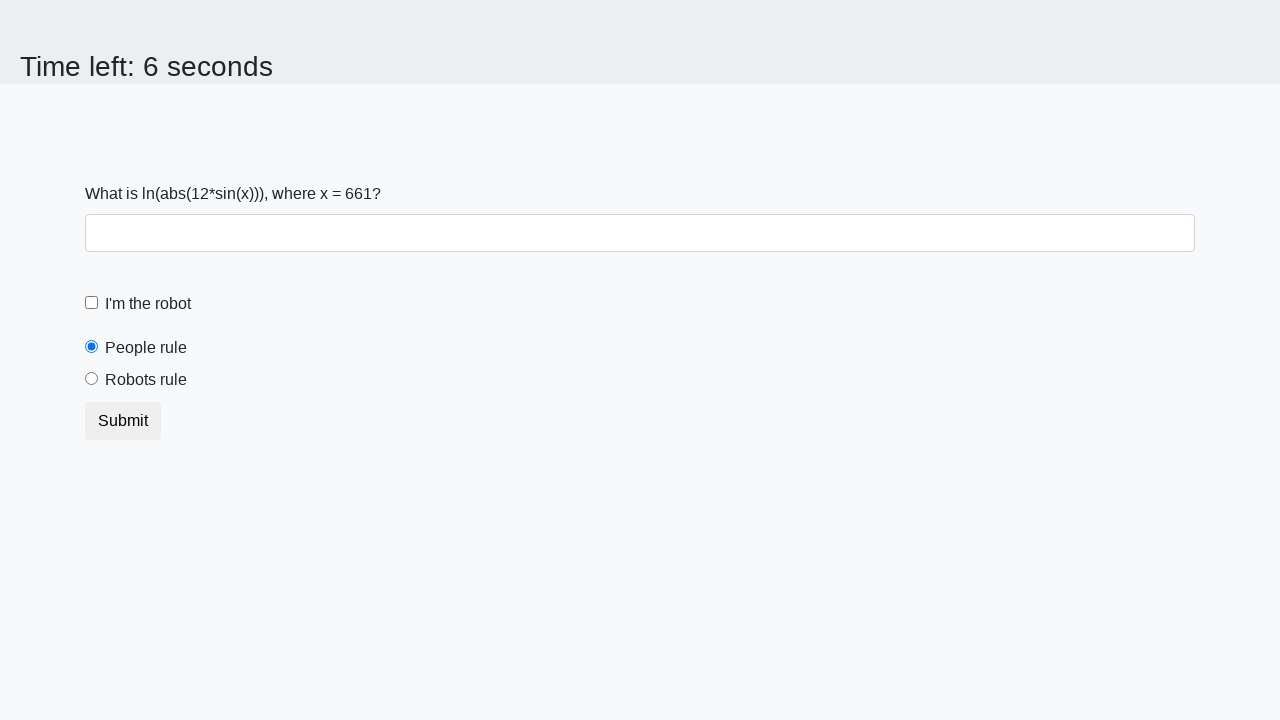

Filled answer field with calculated result on #answer
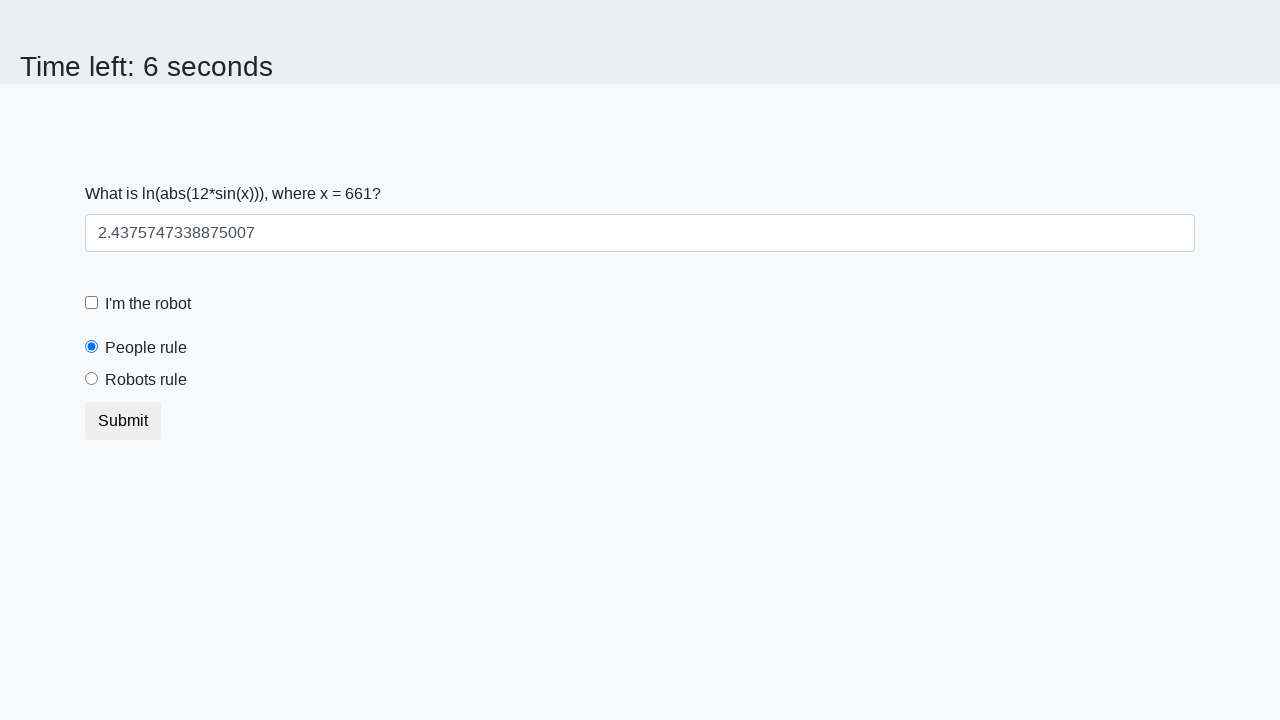

Checked the robot checkbox at (92, 303) on #robotCheckbox
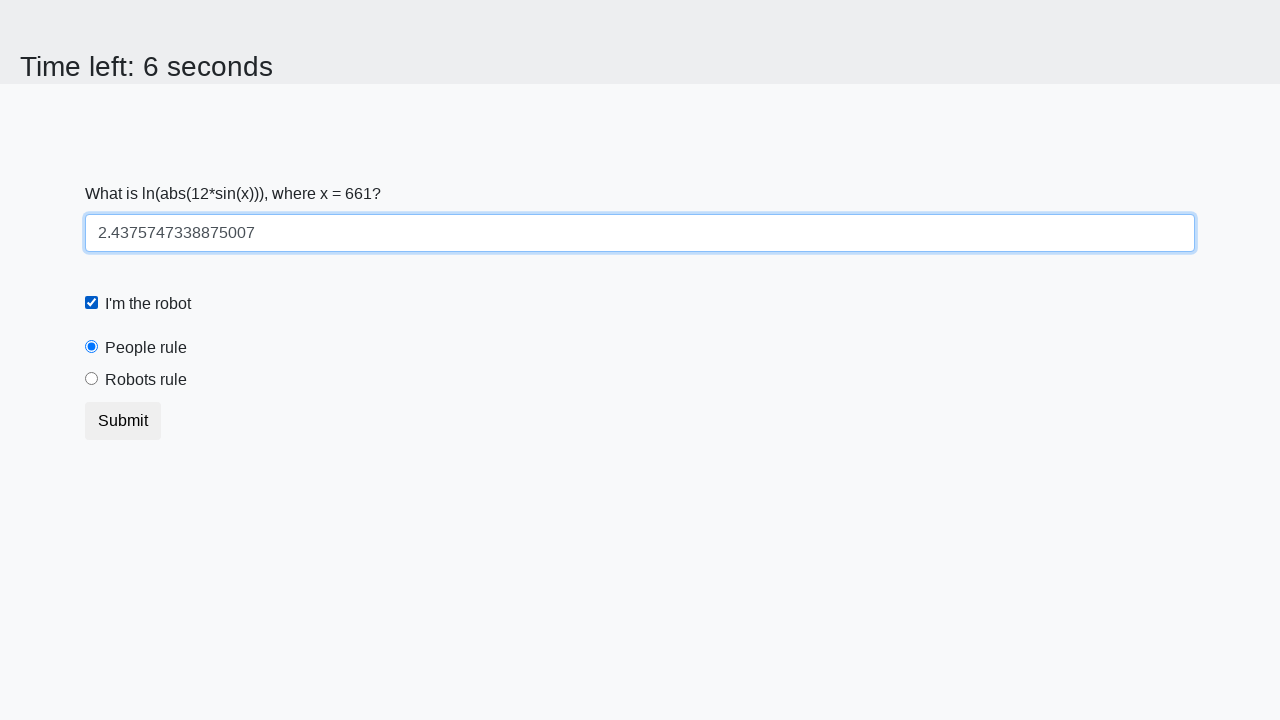

Checked the robots rule checkbox at (92, 379) on #robotsRule
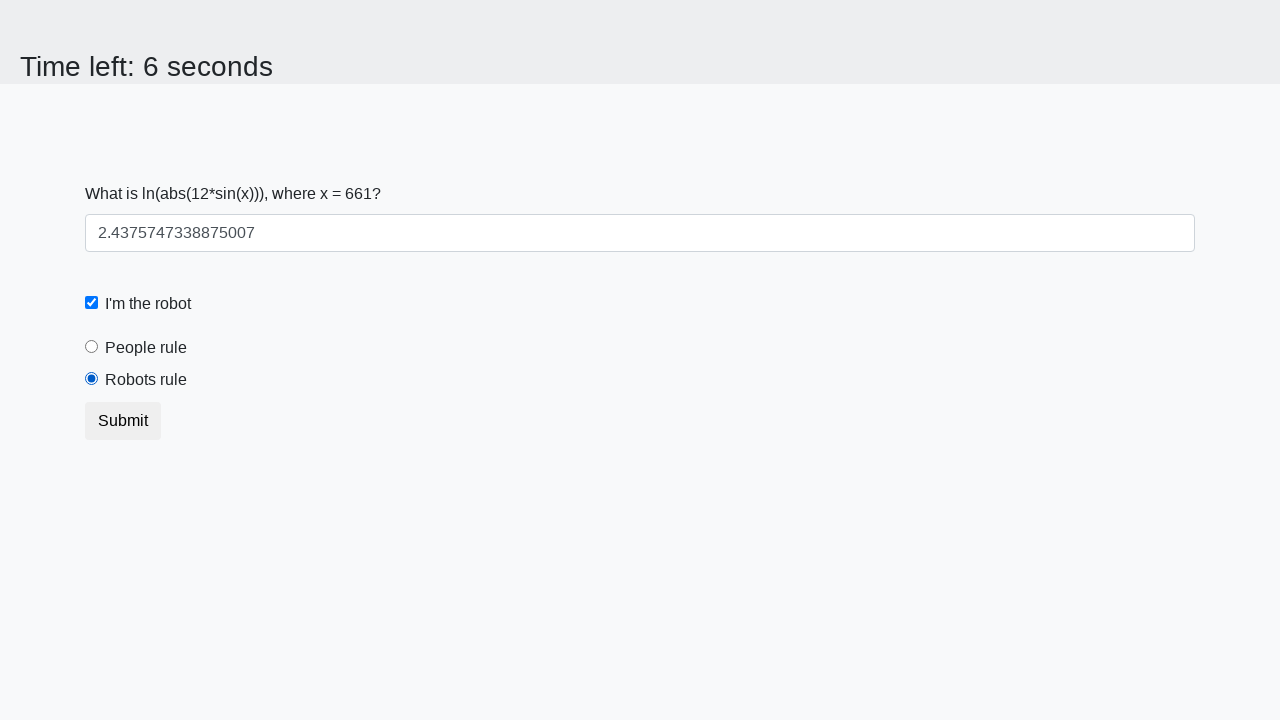

Clicked submit button to submit the form at (123, 421) on button.btn.btn-default
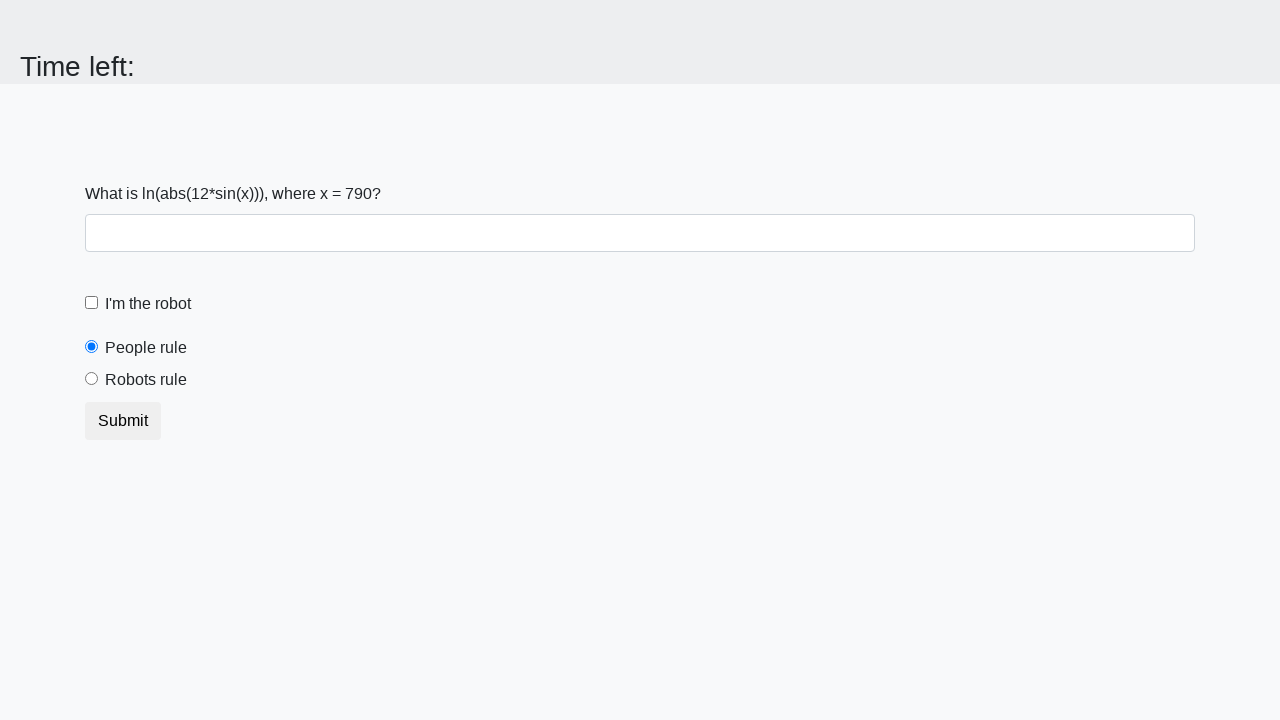

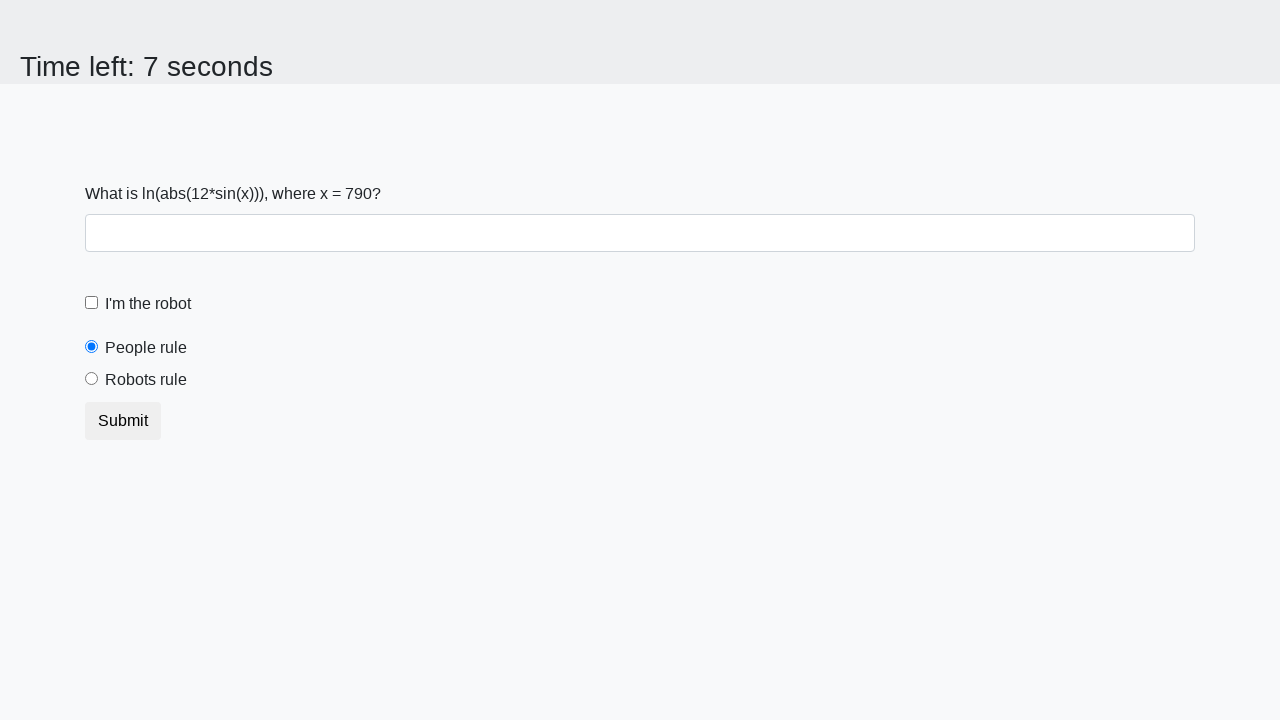